Tests dropdown selection functionality by selecting an option from a dropdown menu using its index

Starting URL: https://the-internet.herokuapp.com/dropdown

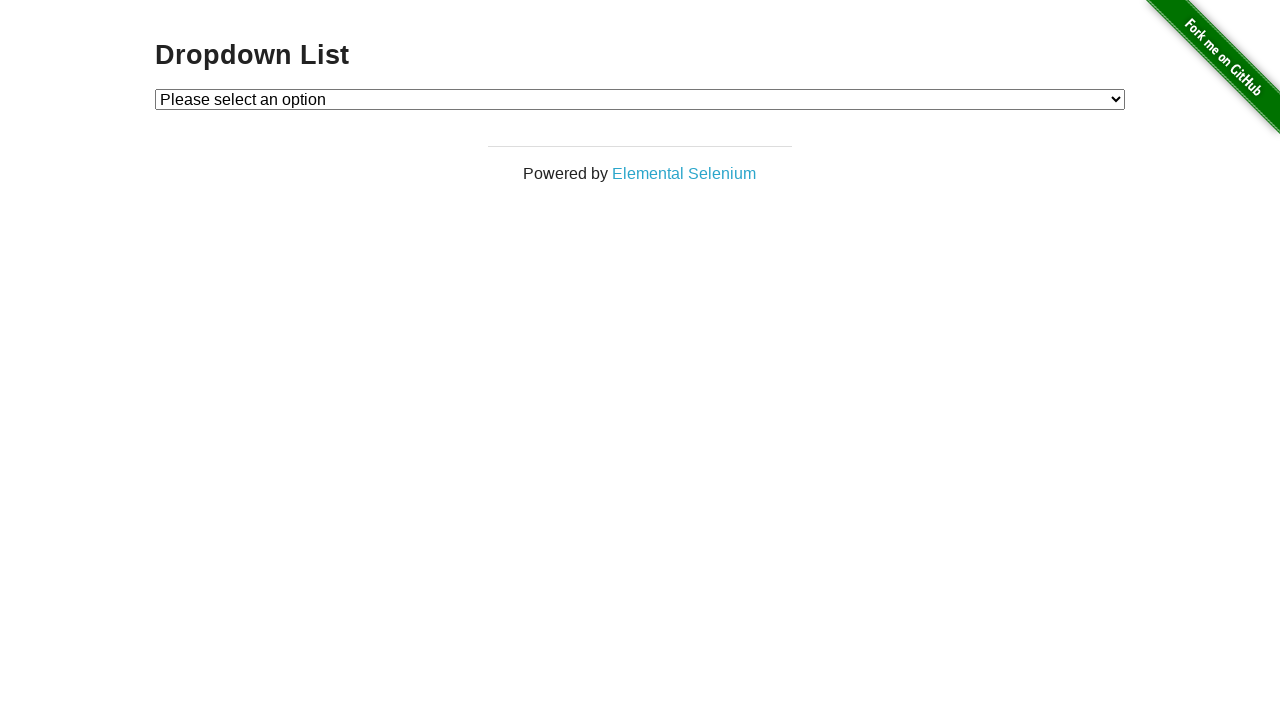

Navigated to dropdown selection test page
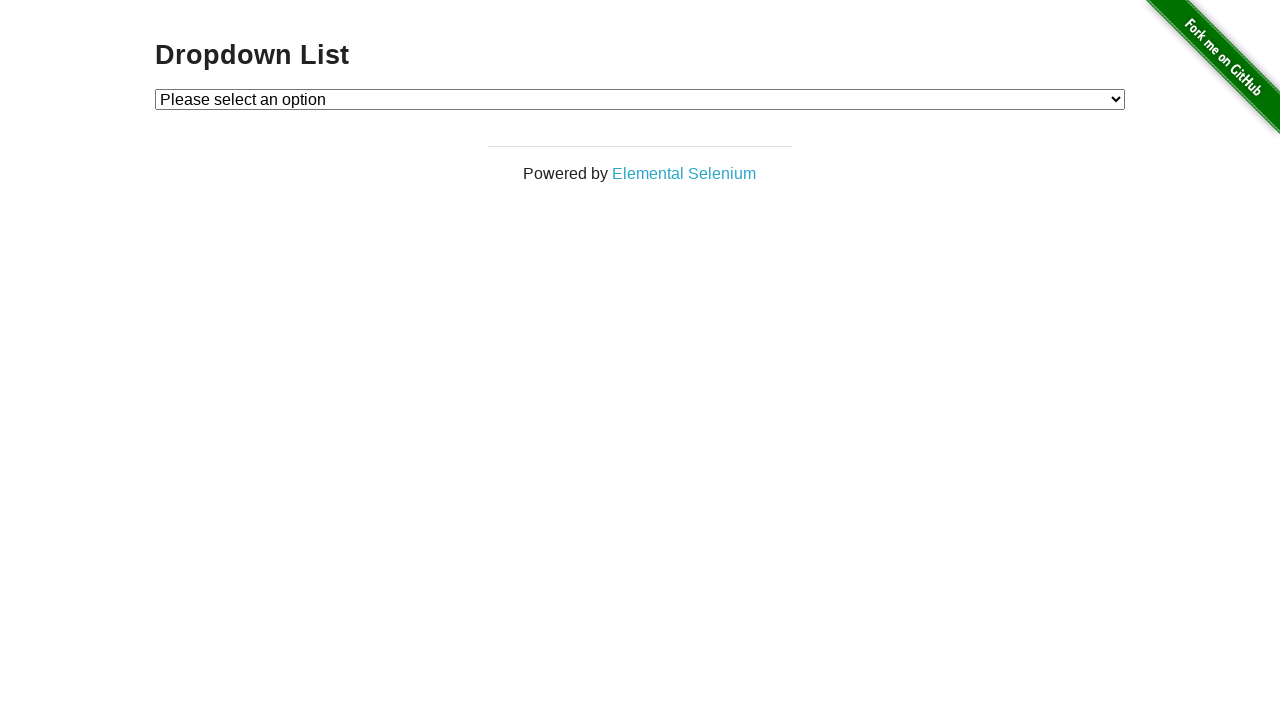

Selected the second option from the dropdown menu by index on select#dropdown
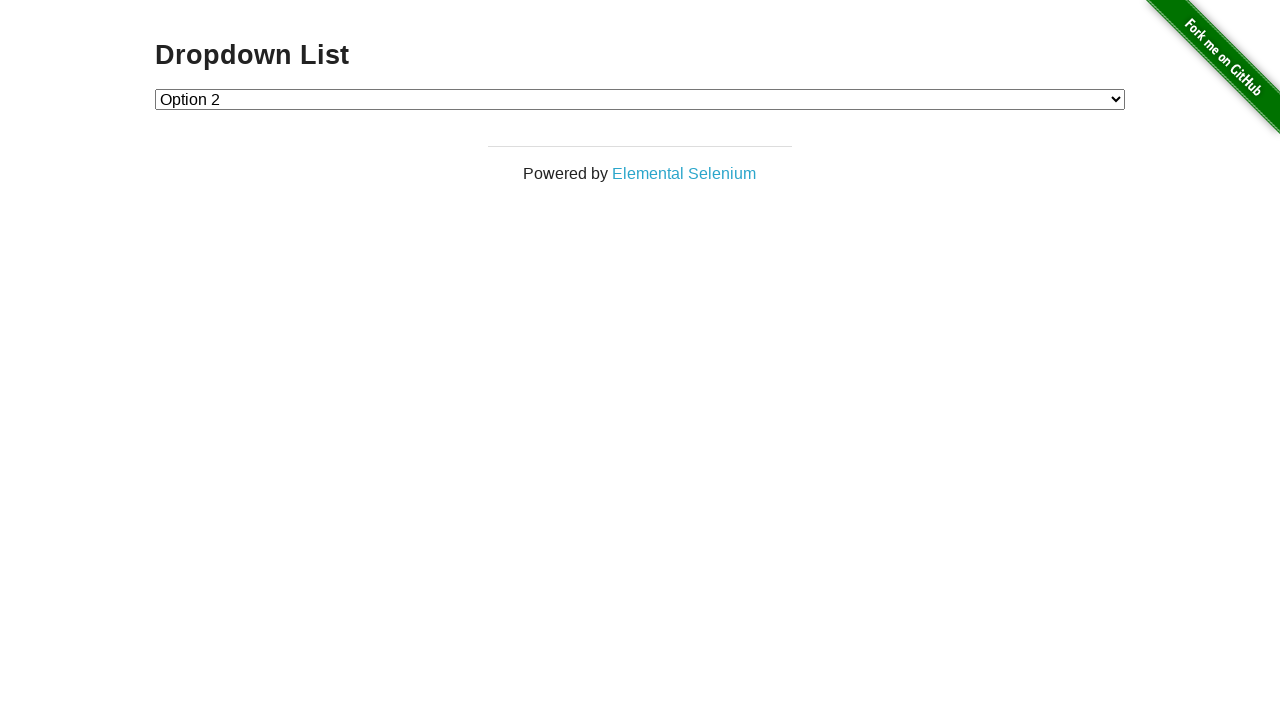

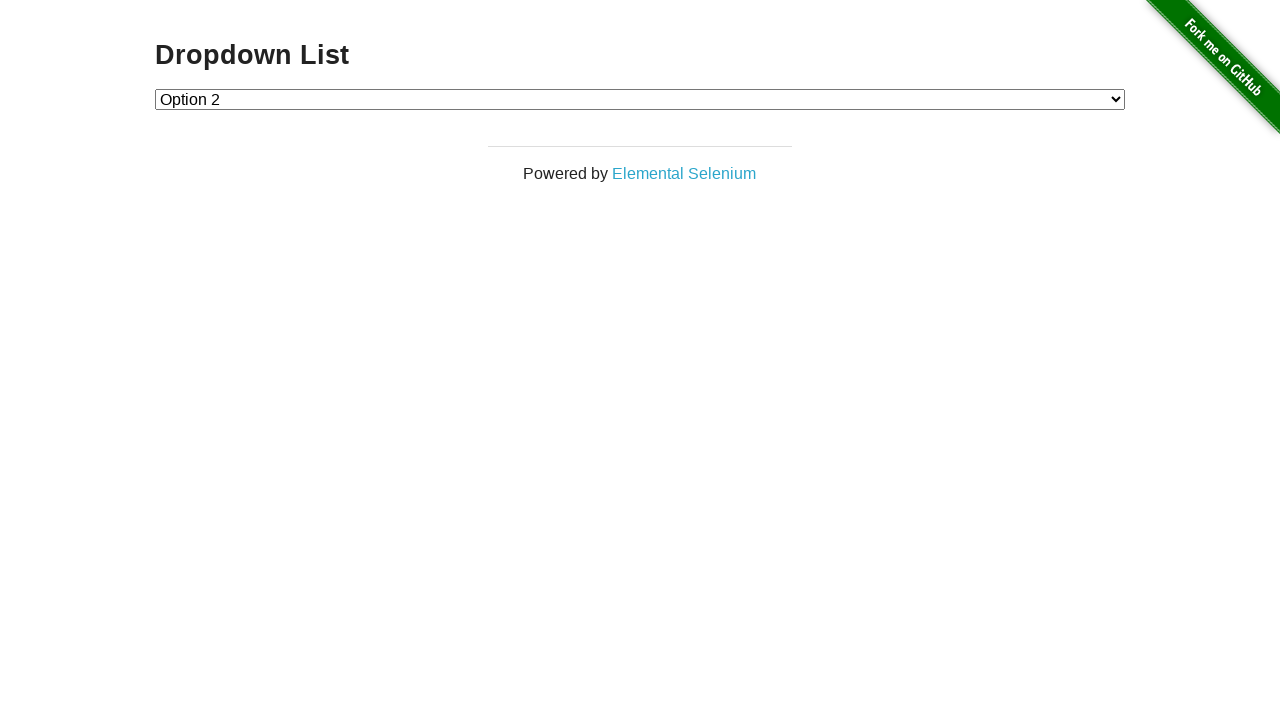